Tests the URL navigation to Orange HRM login page

Starting URL: https://opensource-demo.orangehrmlive.com

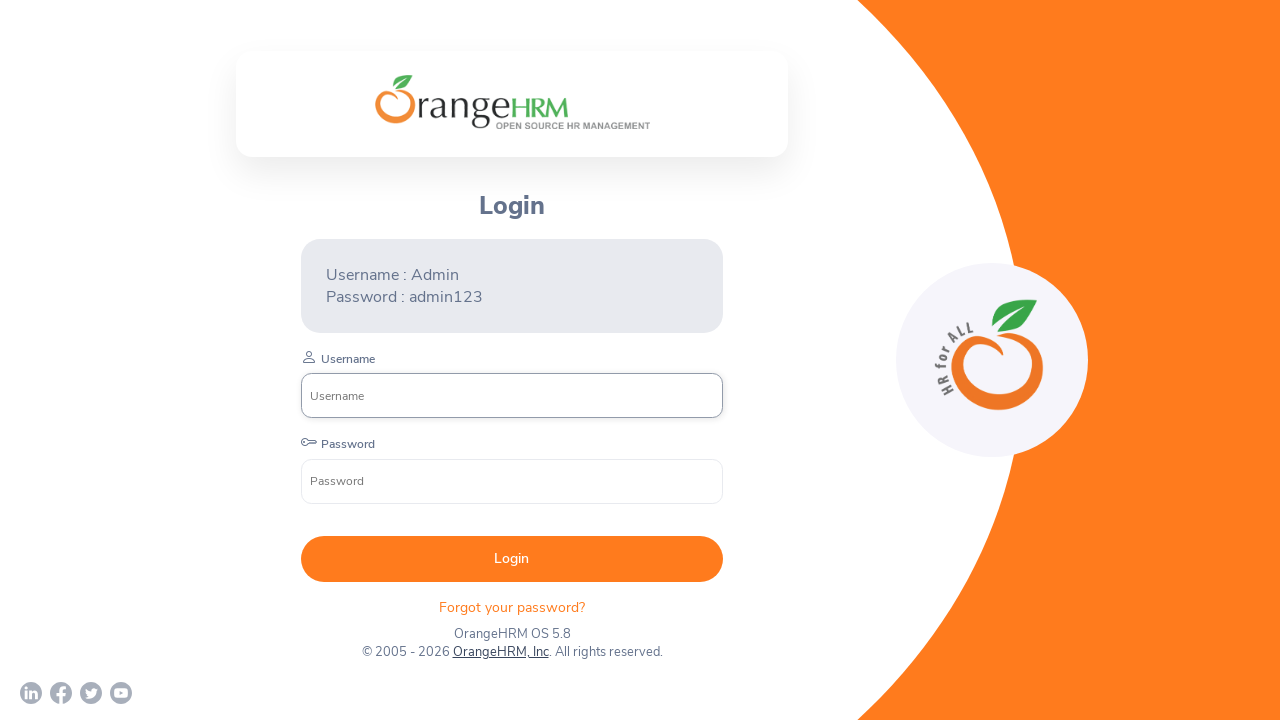

Retrieved current URL after navigation to Orange HRM login page
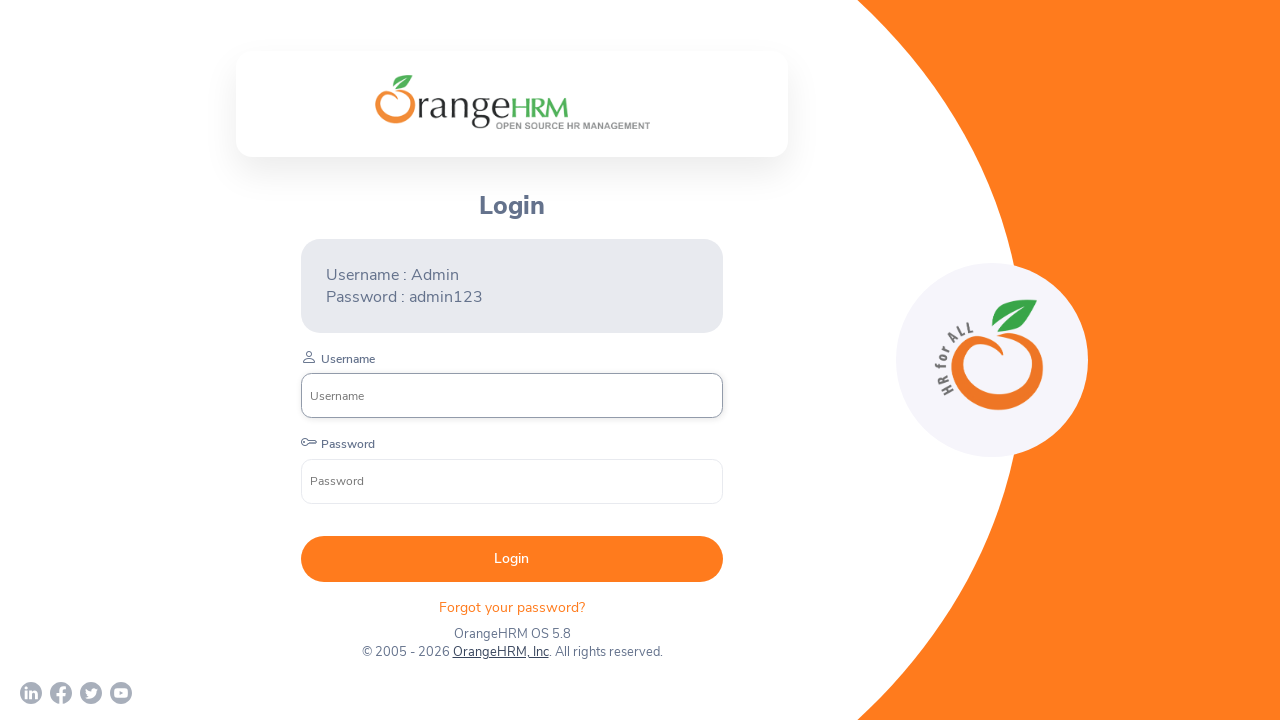

Printed current URL to console
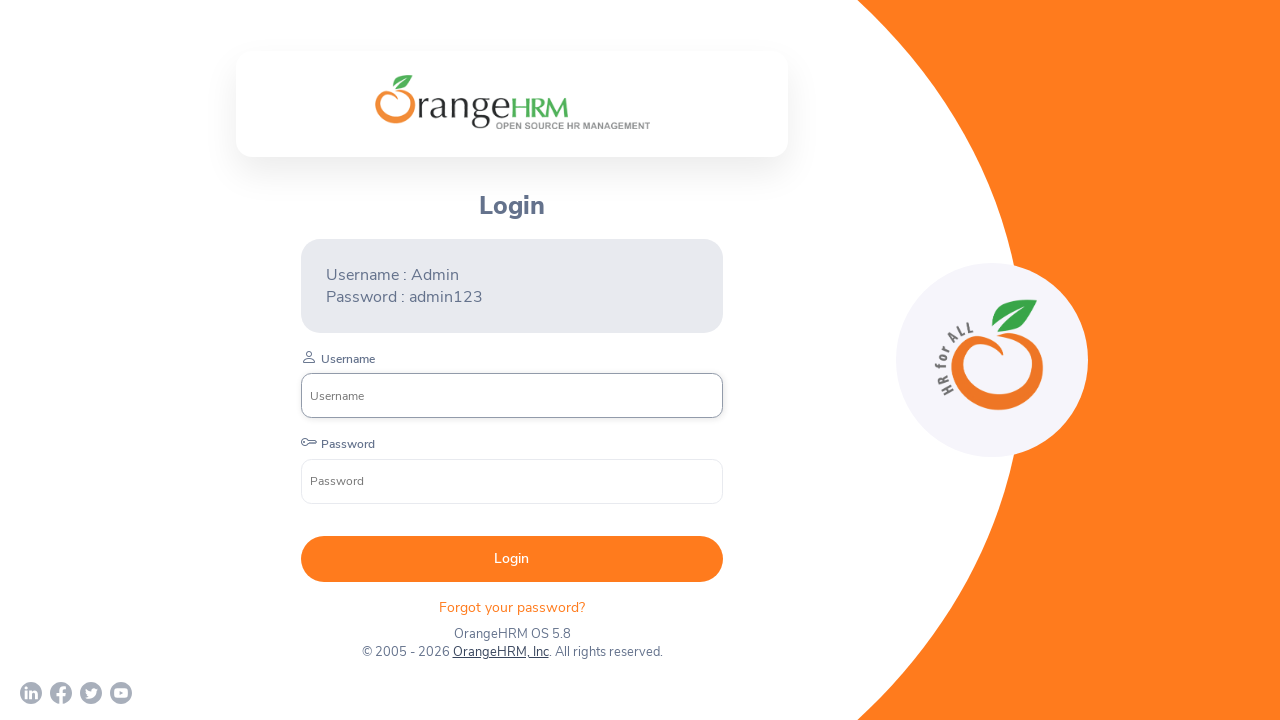

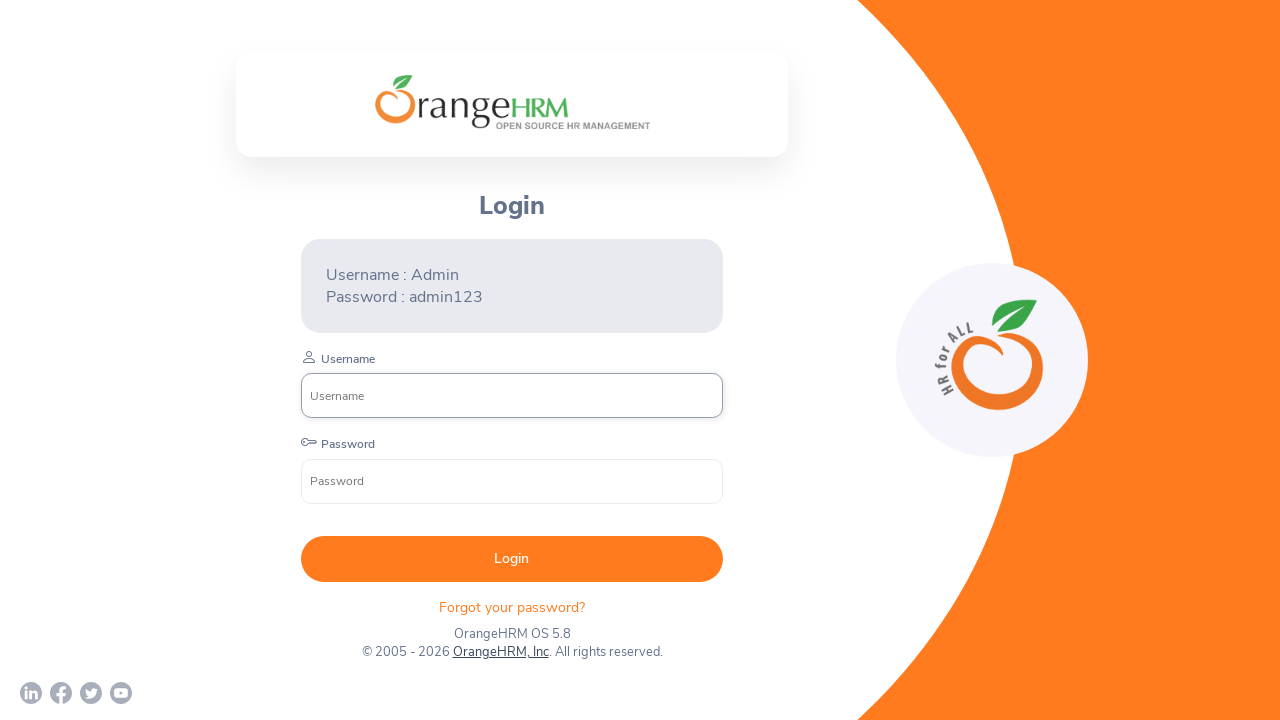